Tests character deletion functionality by entering a full name, clicking enter, then repeatedly clicking delete button to remove all characters, and verifying the 'Deleted' message appears

Starting URL: https://claruswaysda.github.io/deleteChars.html

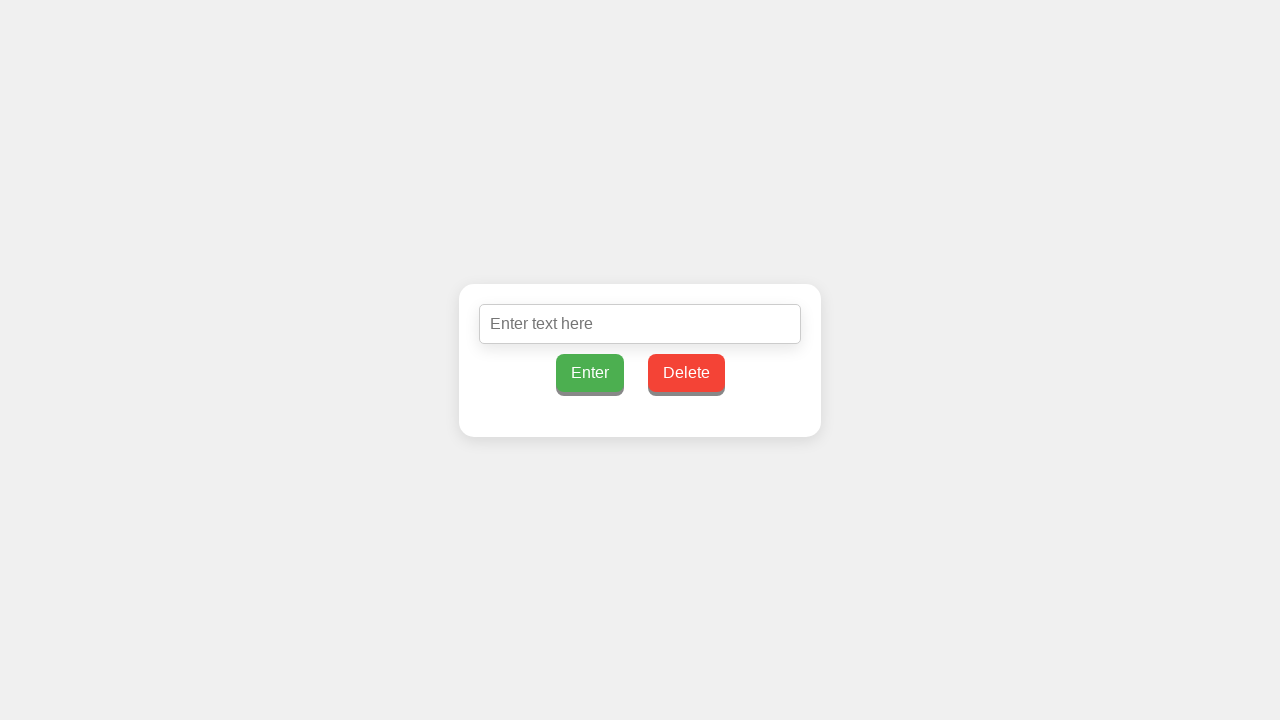

Navigated to deleteChars.html page
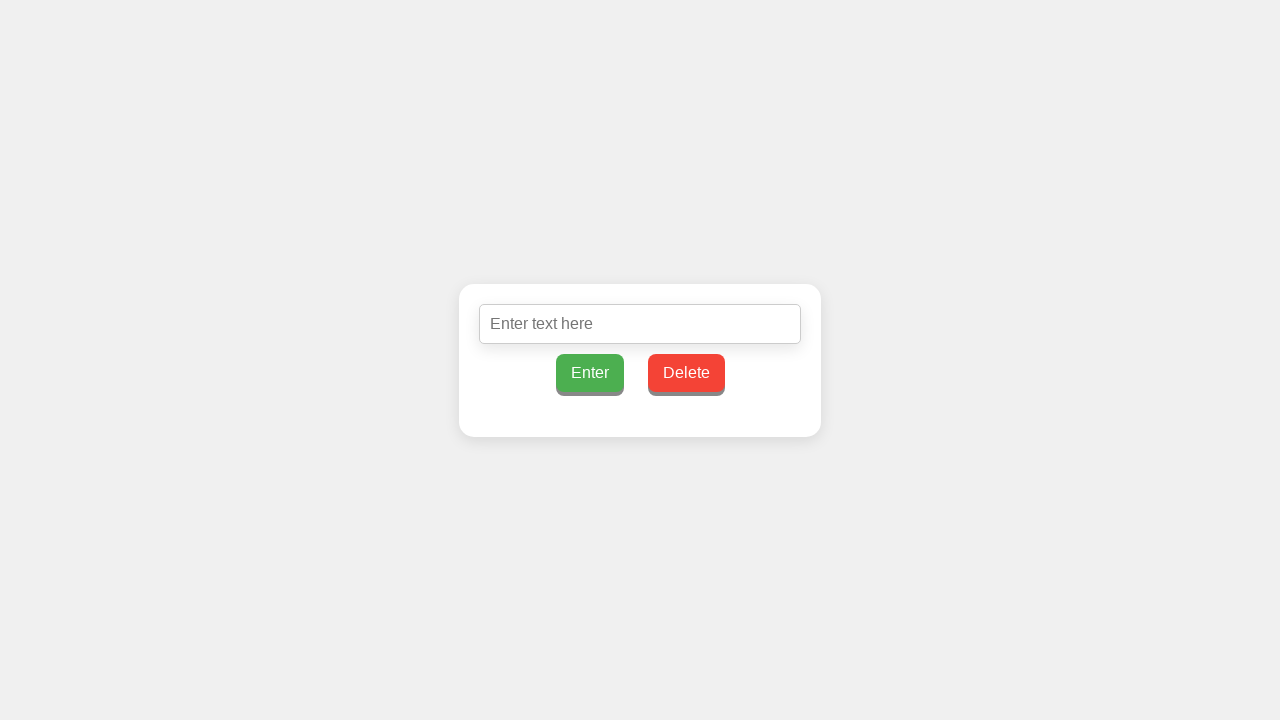

Filled input field with full name 'Michael Thompson' on #inputText
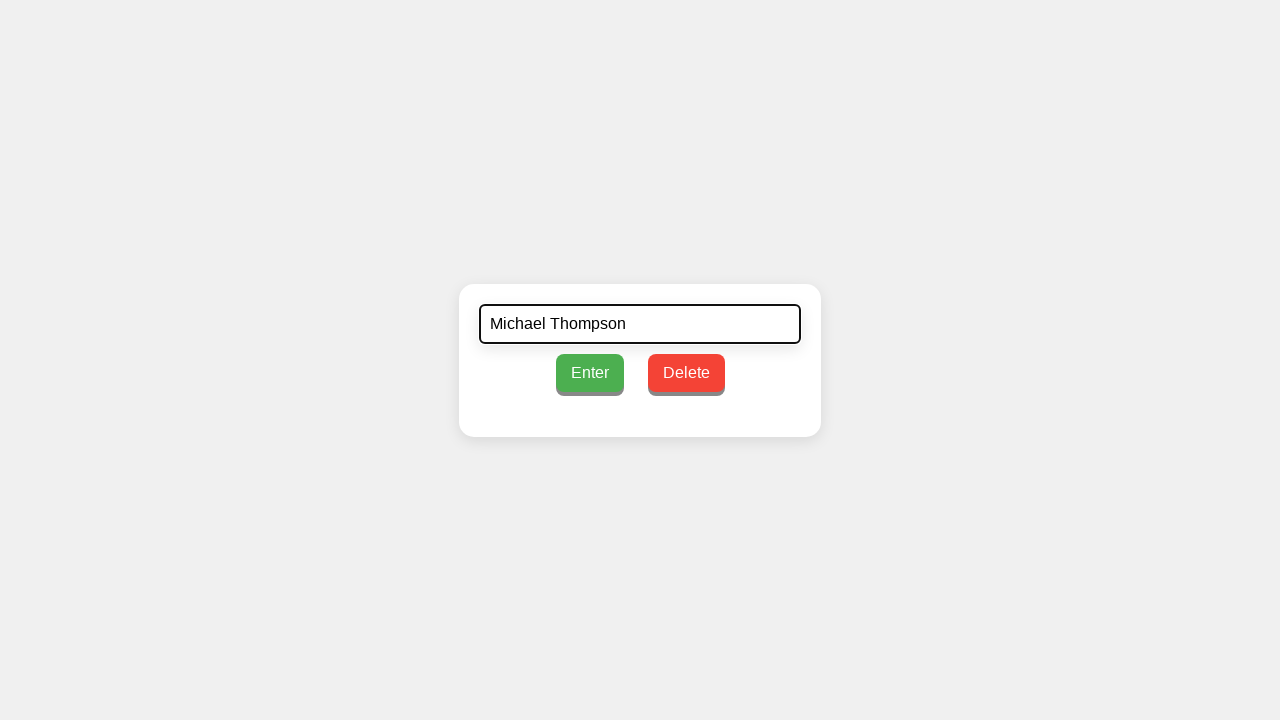

Clicked Enter button to submit full name at (590, 372) on xpath=//*[.='Enter']
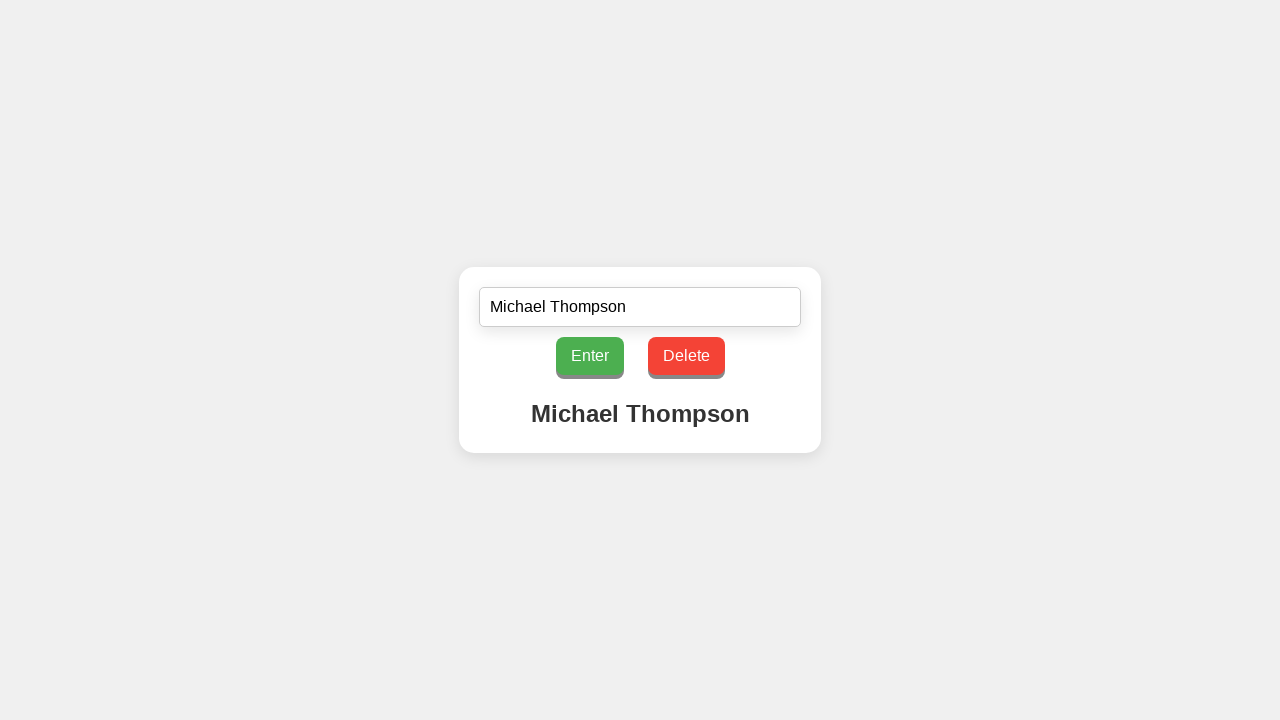

Clicked delete button to remove character 1 of 16 at (686, 356) on #deleteButton
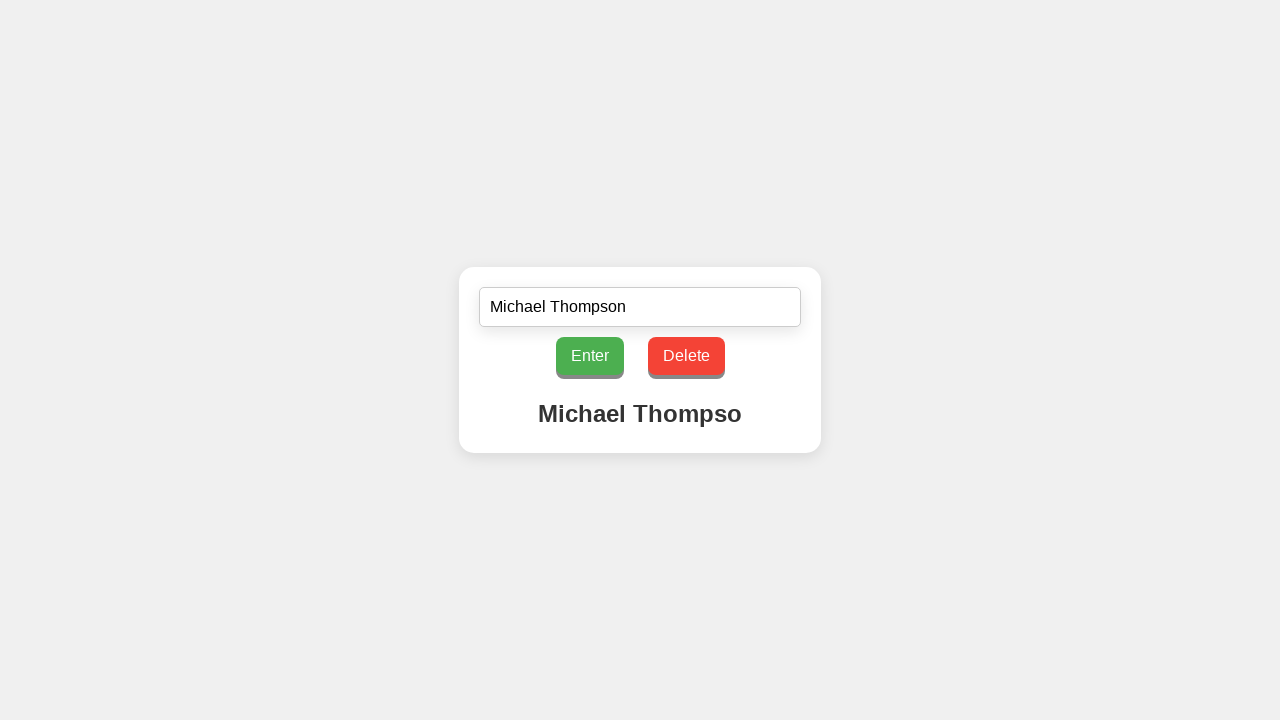

Clicked delete button to remove character 2 of 16 at (686, 356) on #deleteButton
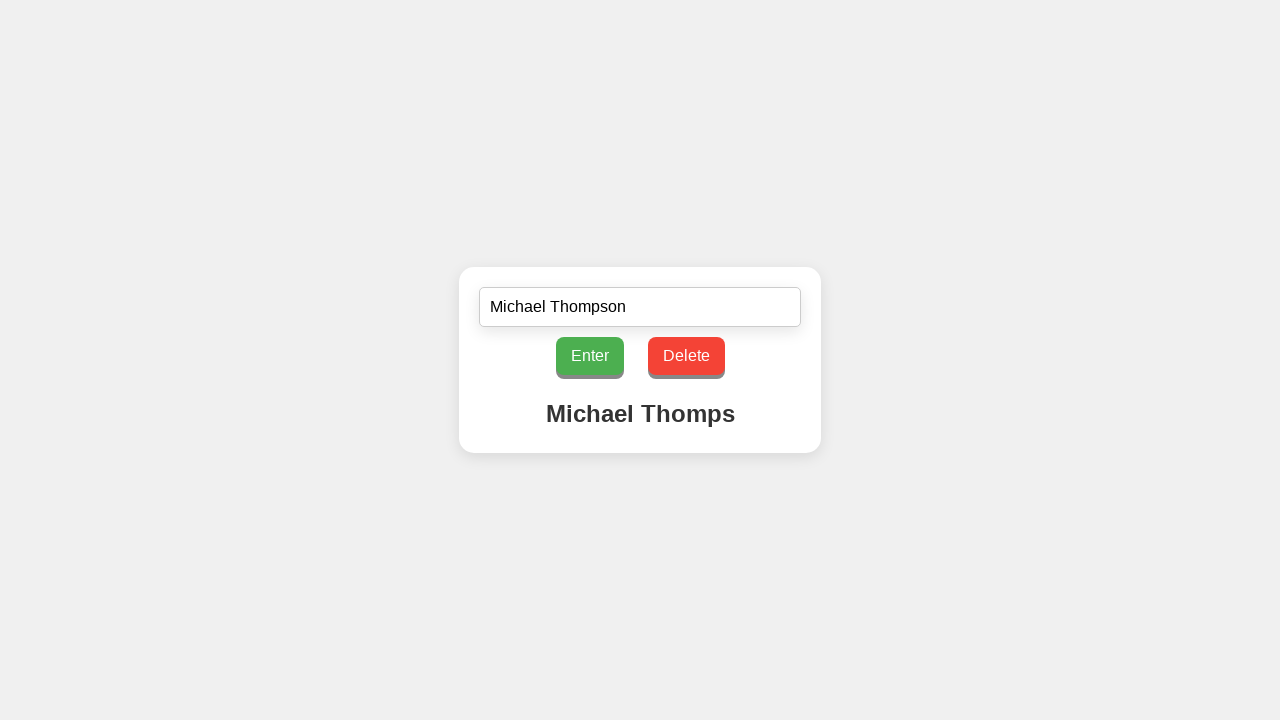

Clicked delete button to remove character 3 of 16 at (686, 356) on #deleteButton
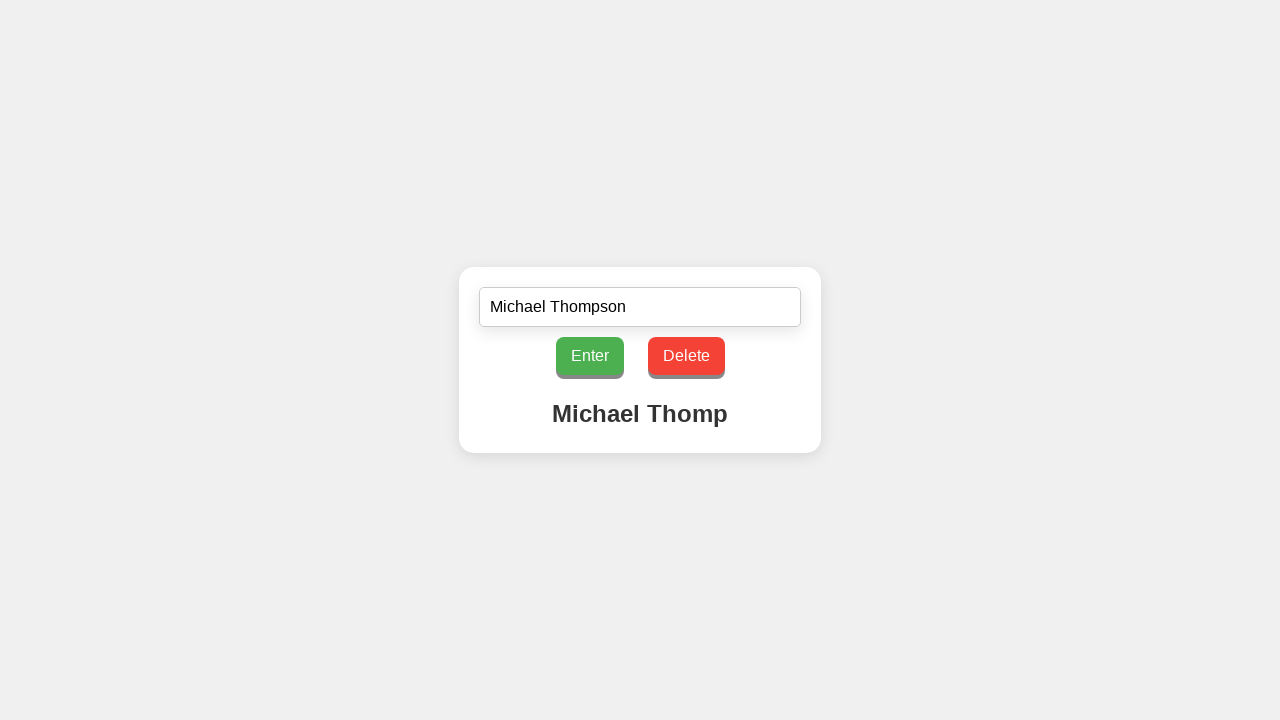

Clicked delete button to remove character 4 of 16 at (686, 356) on #deleteButton
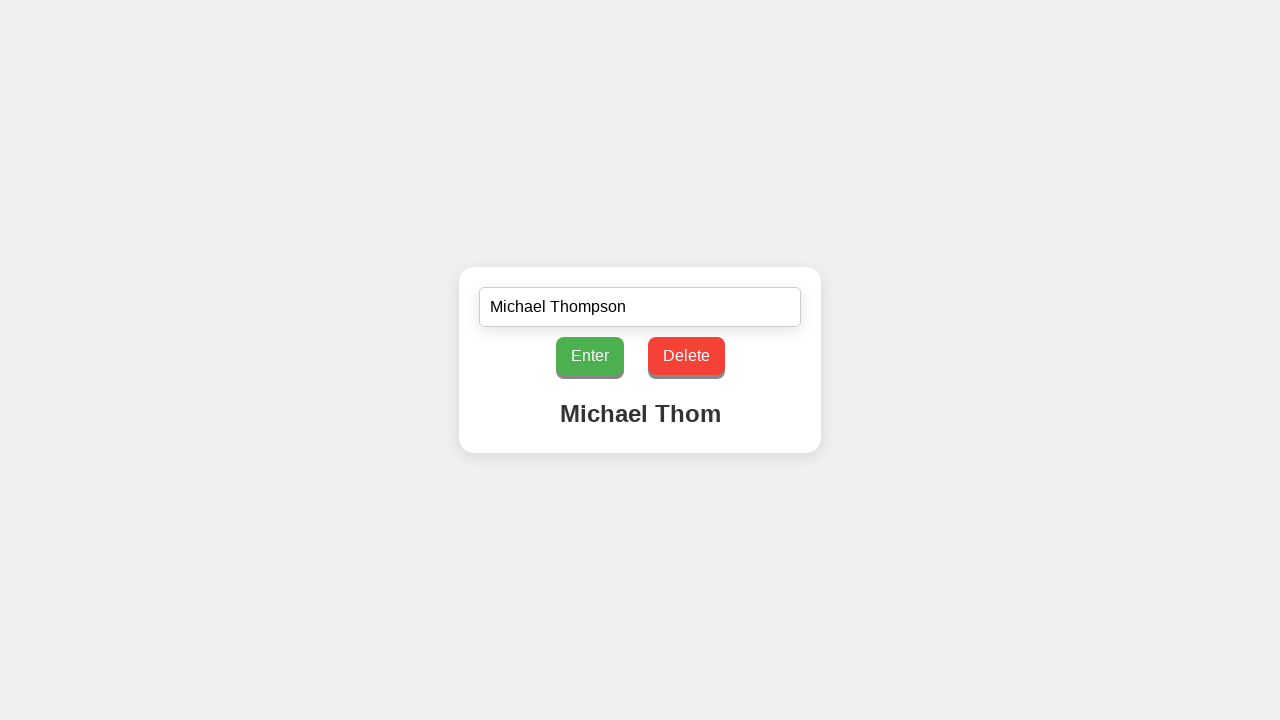

Clicked delete button to remove character 5 of 16 at (686, 356) on #deleteButton
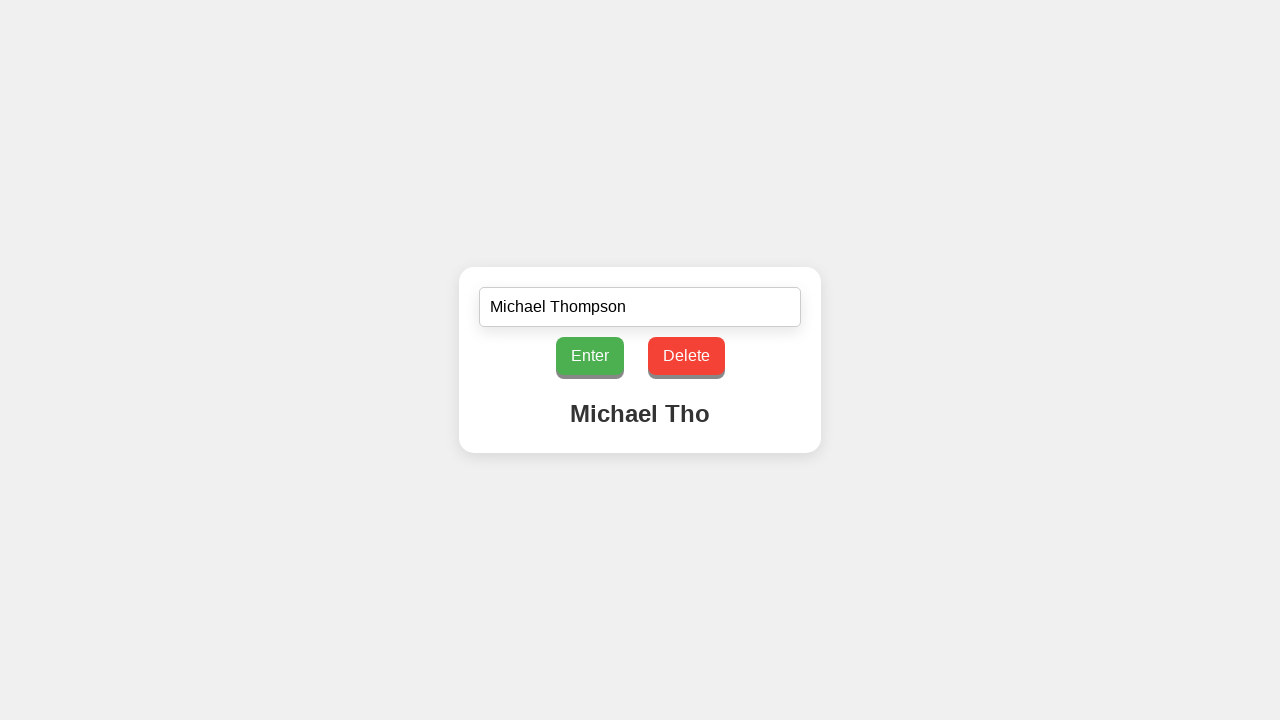

Clicked delete button to remove character 6 of 16 at (686, 356) on #deleteButton
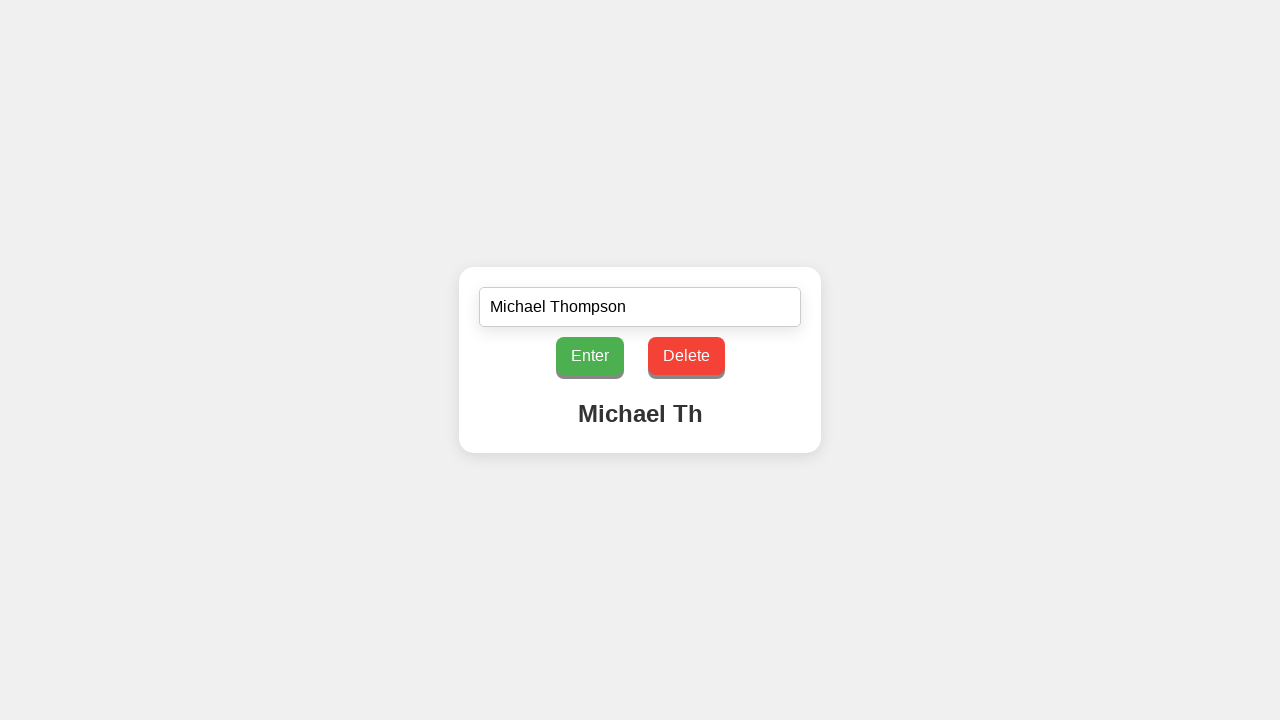

Clicked delete button to remove character 7 of 16 at (686, 356) on #deleteButton
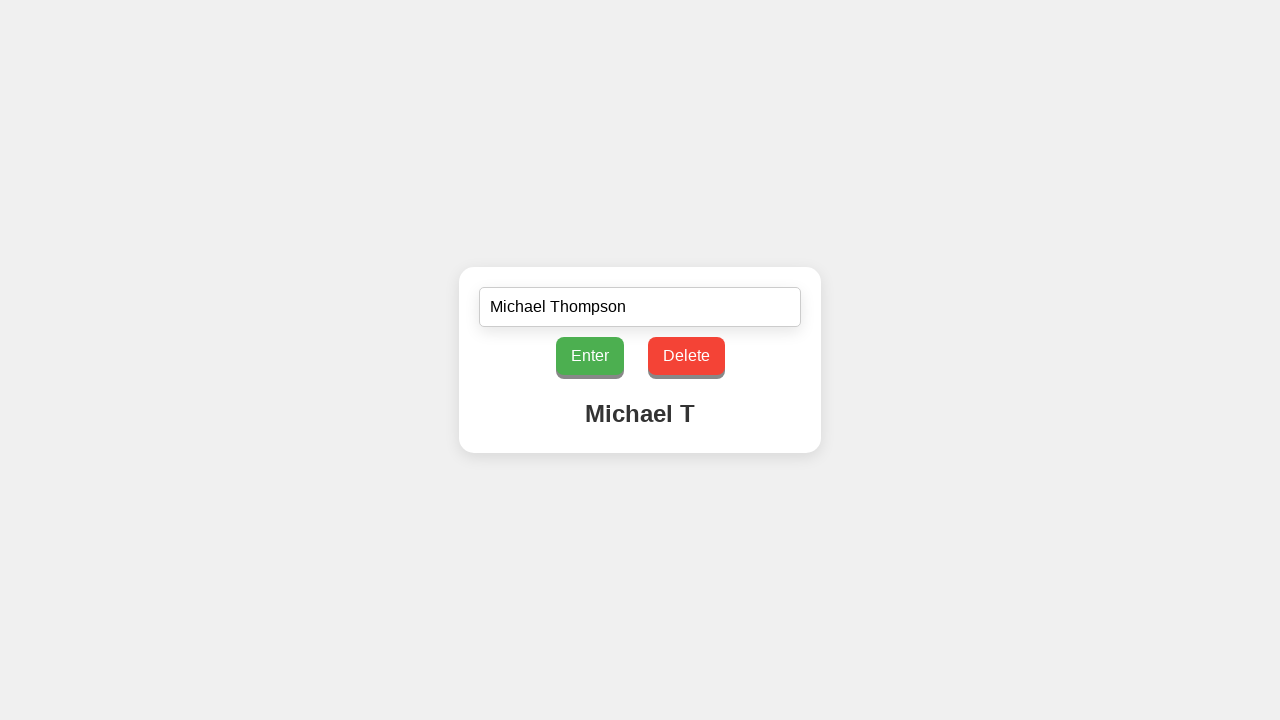

Clicked delete button to remove character 8 of 16 at (686, 356) on #deleteButton
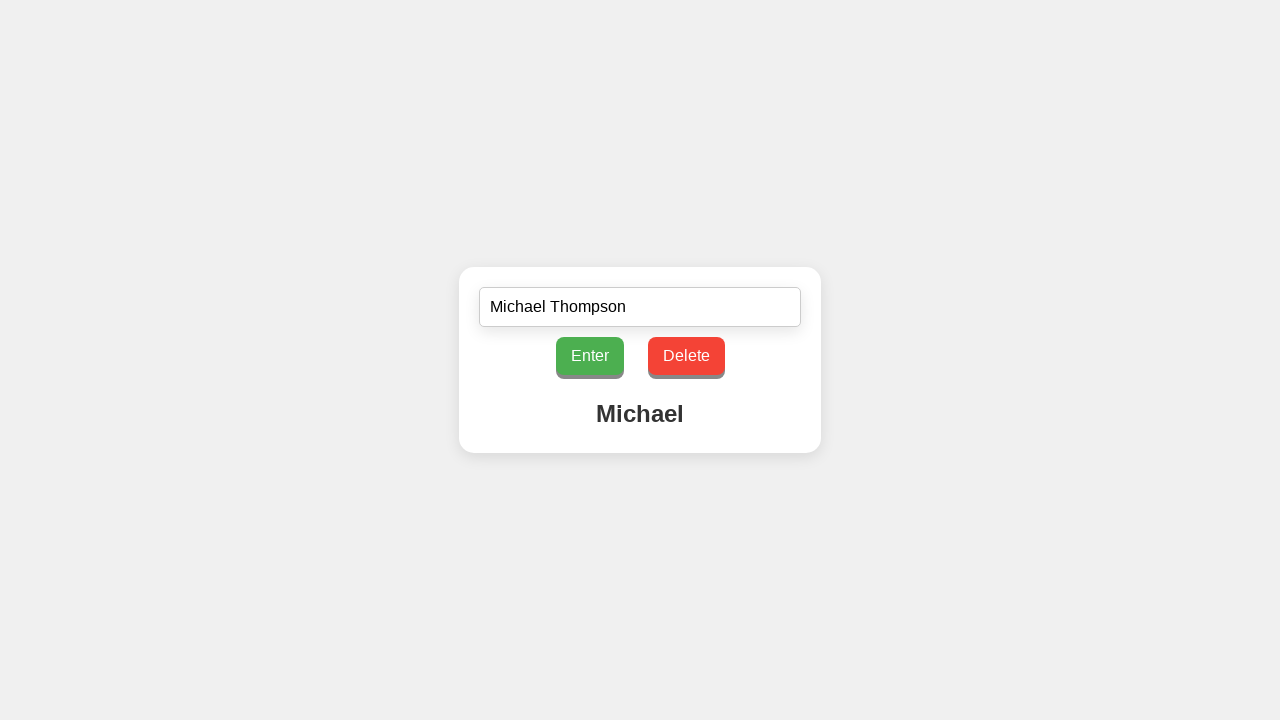

Clicked delete button to remove character 9 of 16 at (686, 356) on #deleteButton
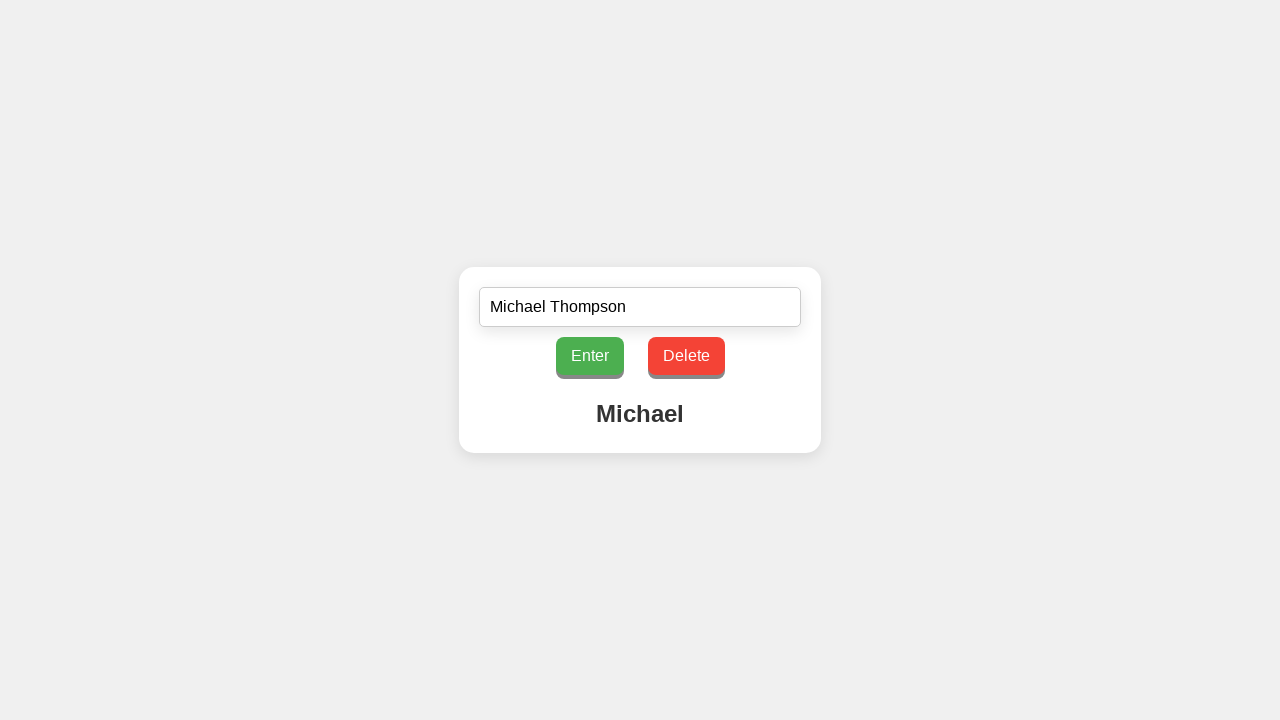

Clicked delete button to remove character 10 of 16 at (686, 356) on #deleteButton
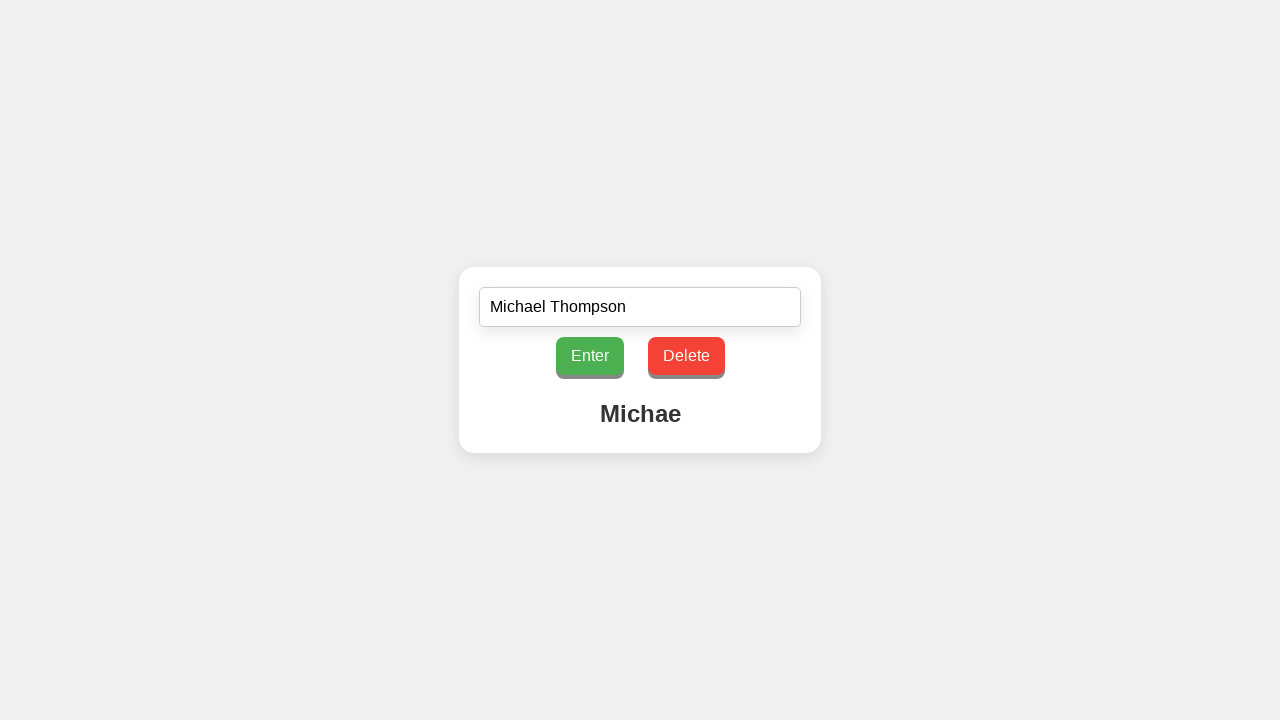

Clicked delete button to remove character 11 of 16 at (686, 356) on #deleteButton
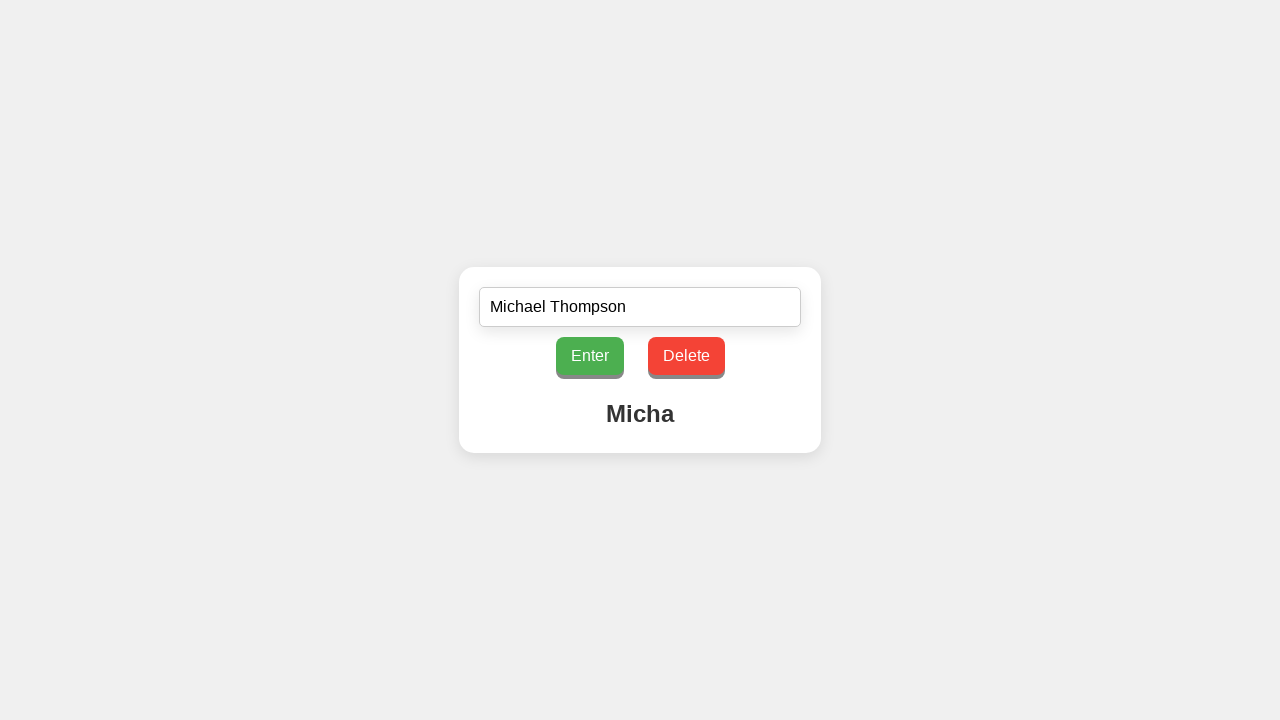

Clicked delete button to remove character 12 of 16 at (686, 356) on #deleteButton
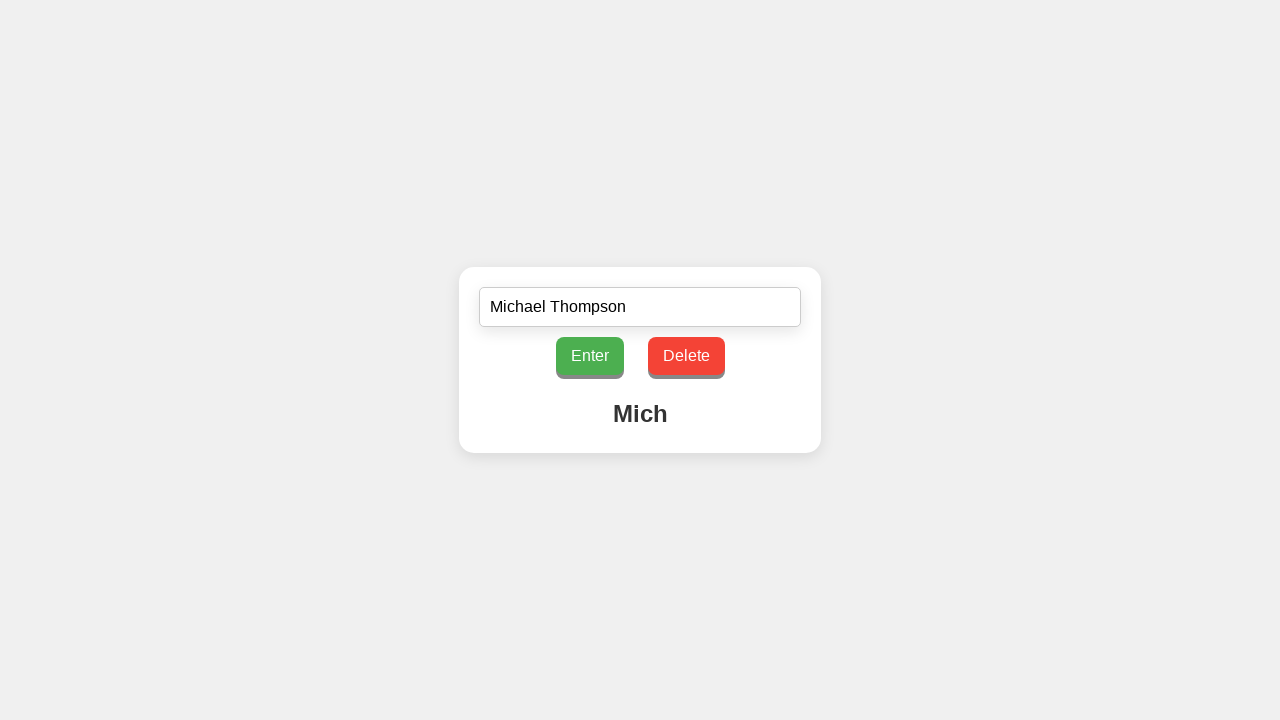

Clicked delete button to remove character 13 of 16 at (686, 356) on #deleteButton
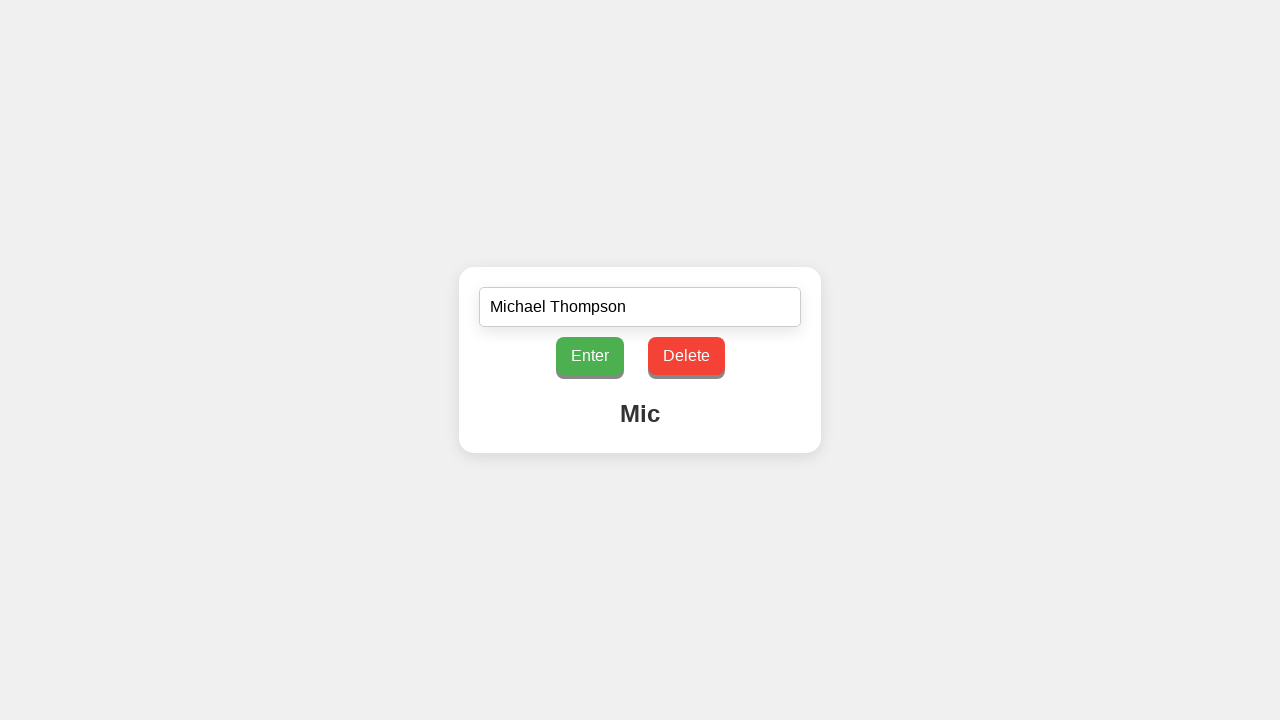

Clicked delete button to remove character 14 of 16 at (686, 356) on #deleteButton
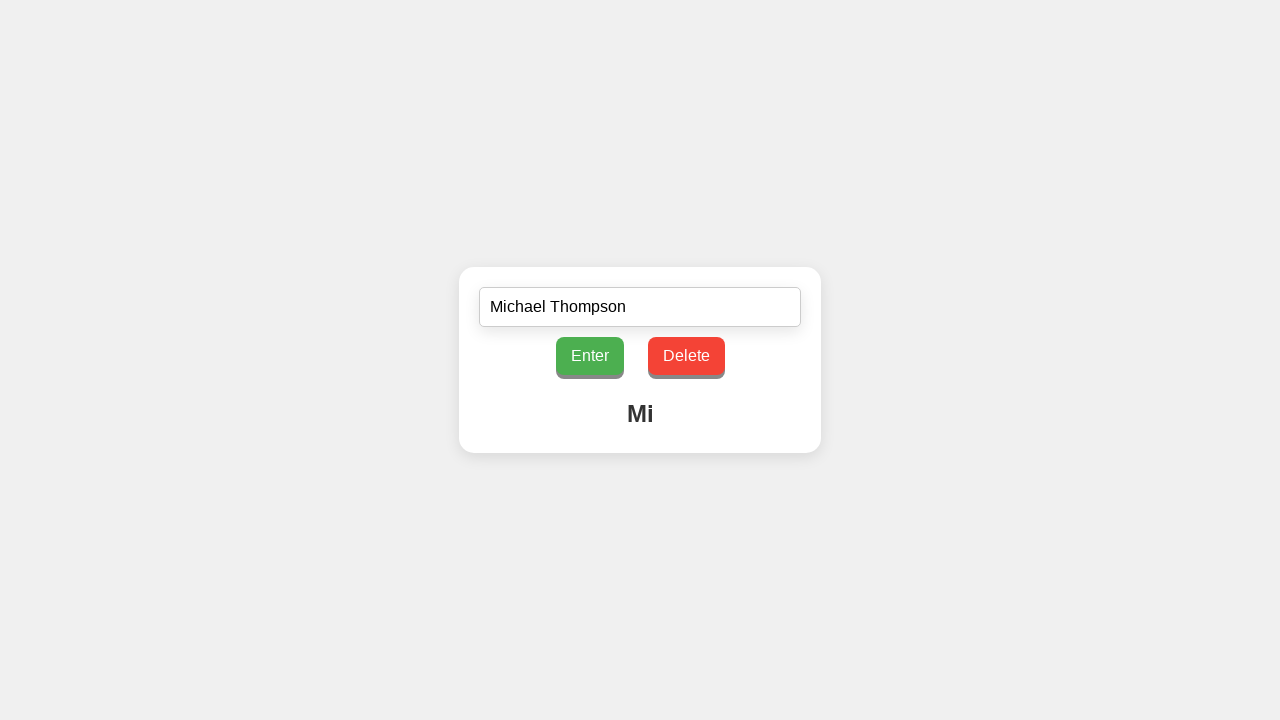

Clicked delete button to remove character 15 of 16 at (686, 356) on #deleteButton
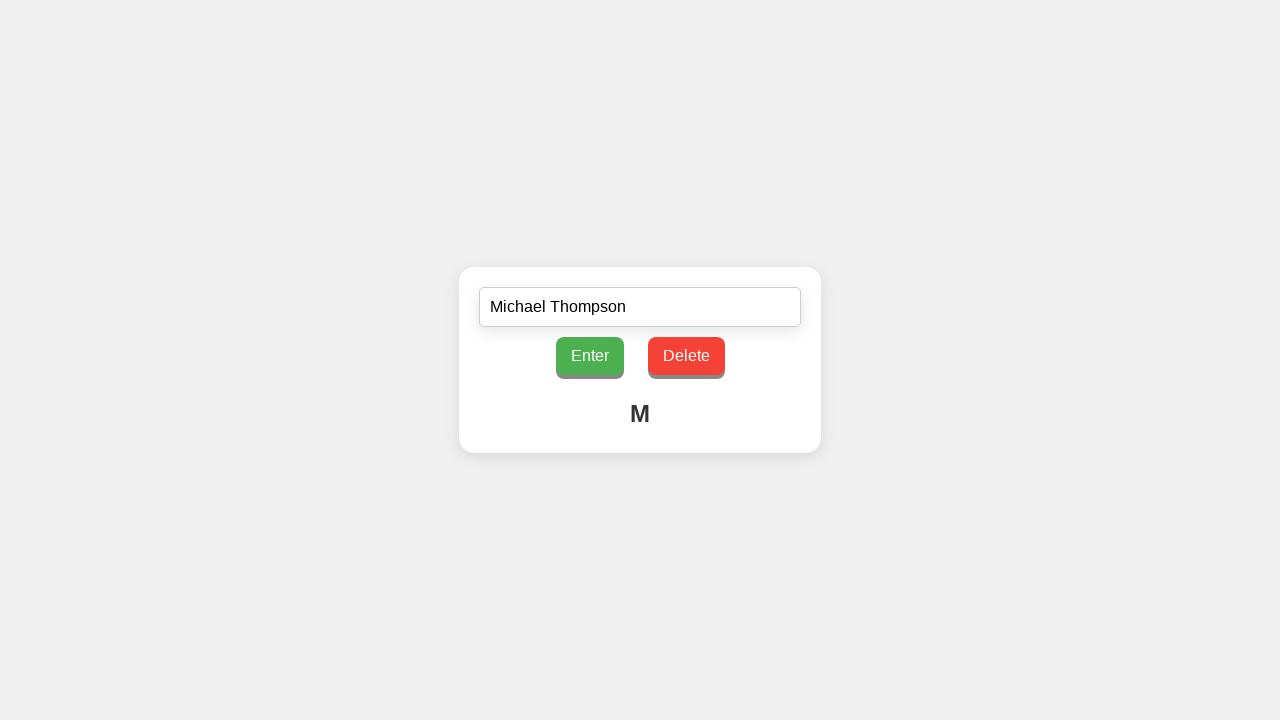

Clicked delete button to remove character 16 of 16 at (686, 356) on #deleteButton
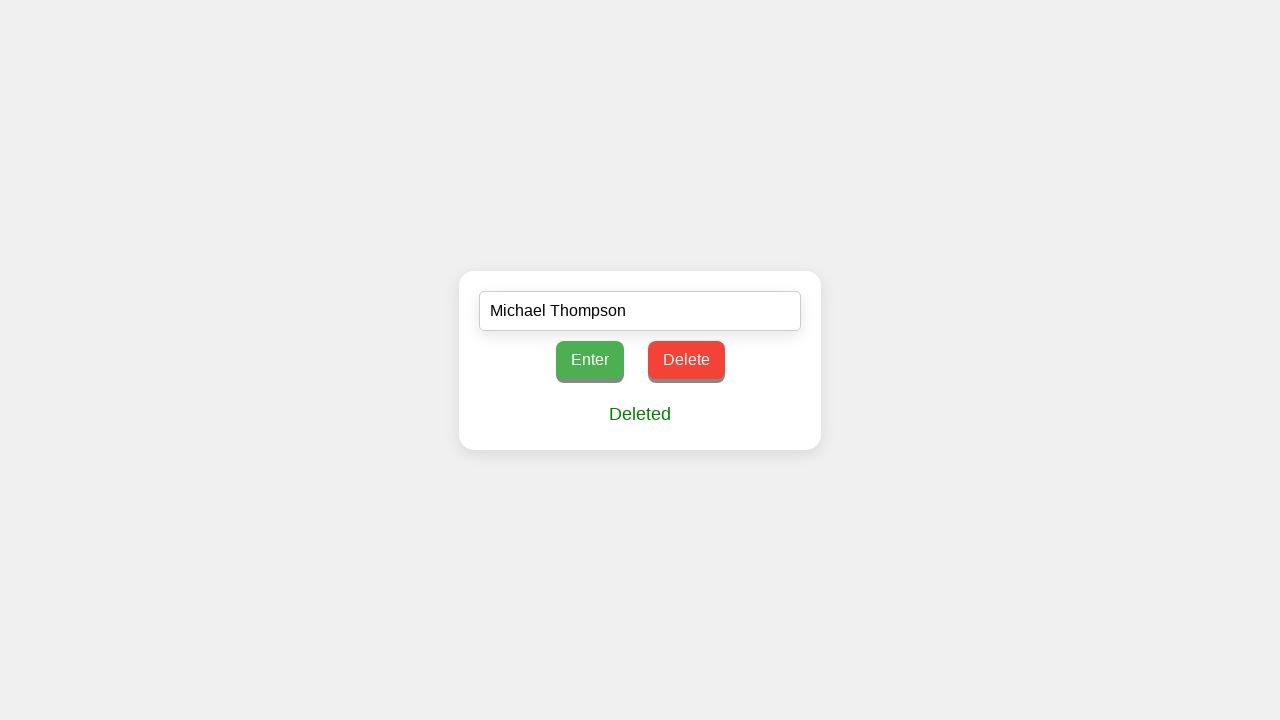

Verified 'Deleted' message is displayed after removing all characters
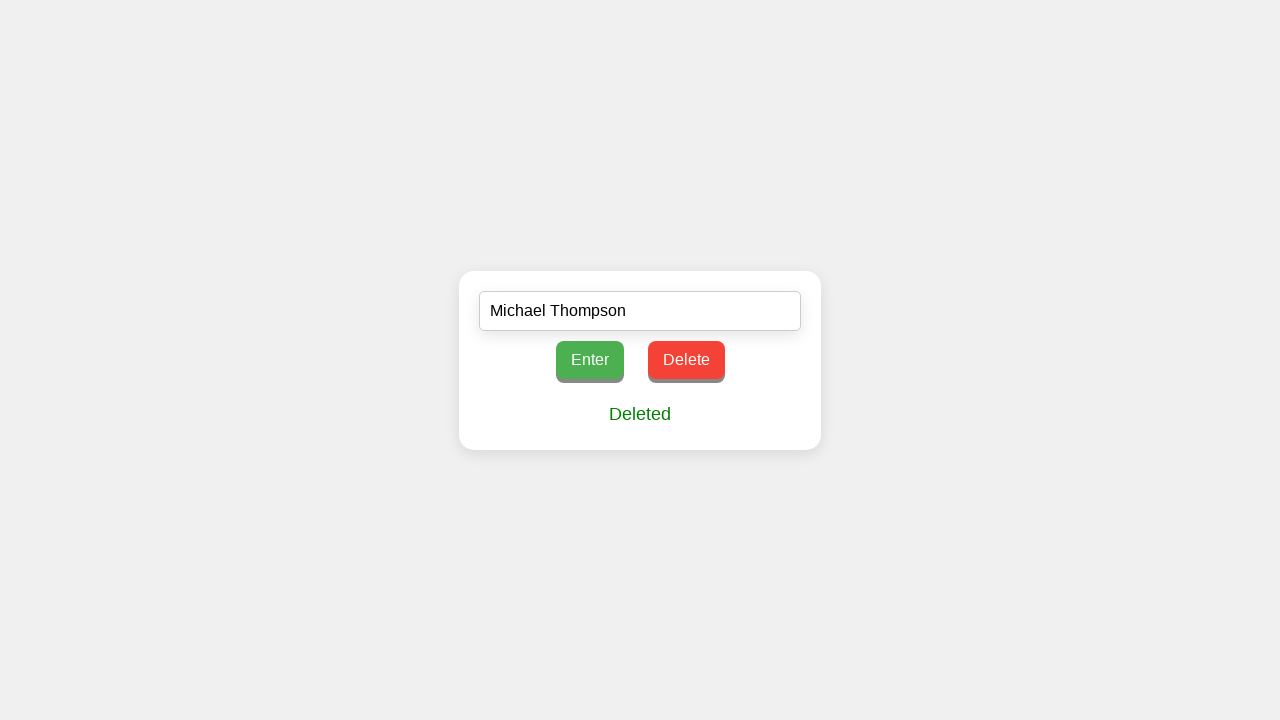

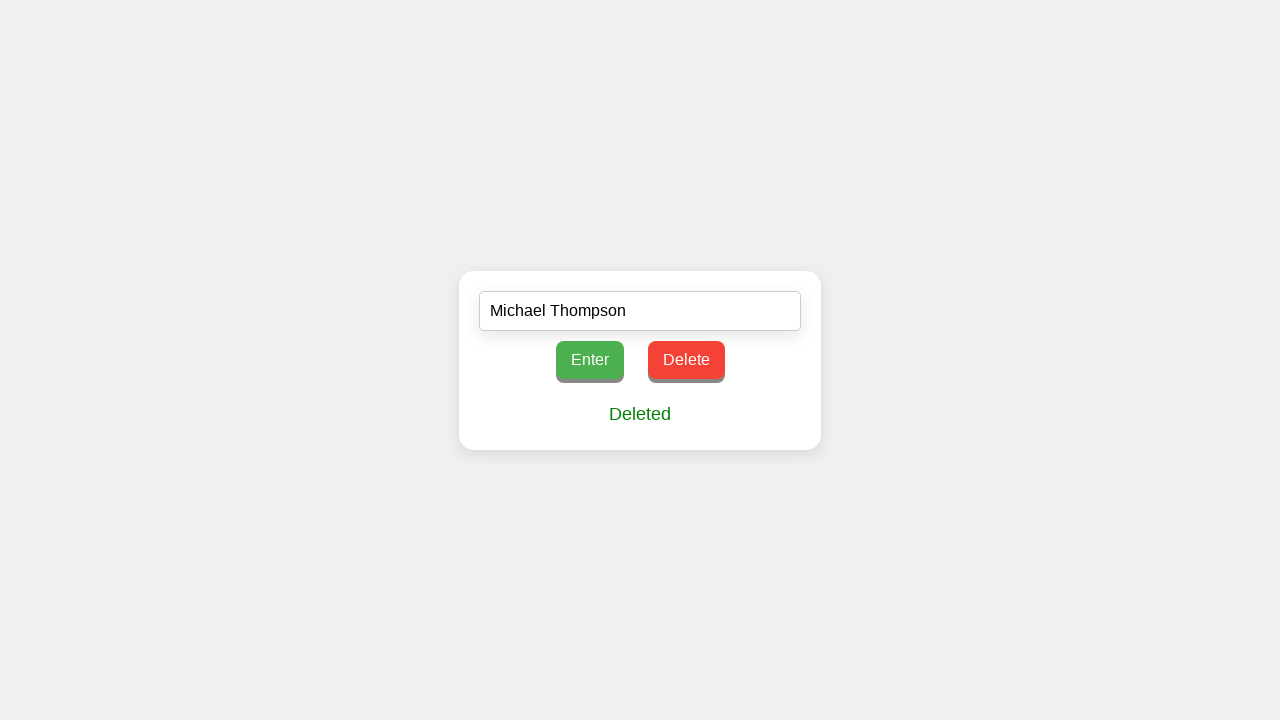